Navigates to the SauceDemo page and verifies the page title is accessible

Starting URL: https://www.saucedemo.com/v1/

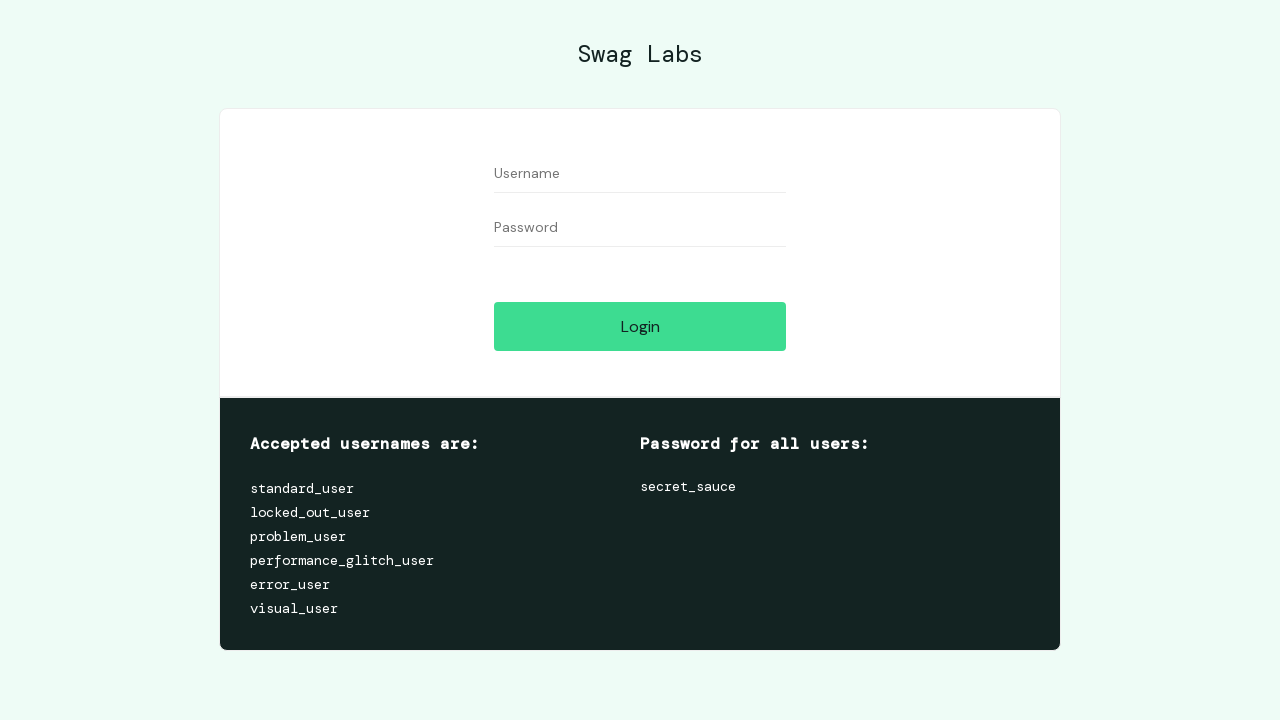

Navigated to SauceDemo login page
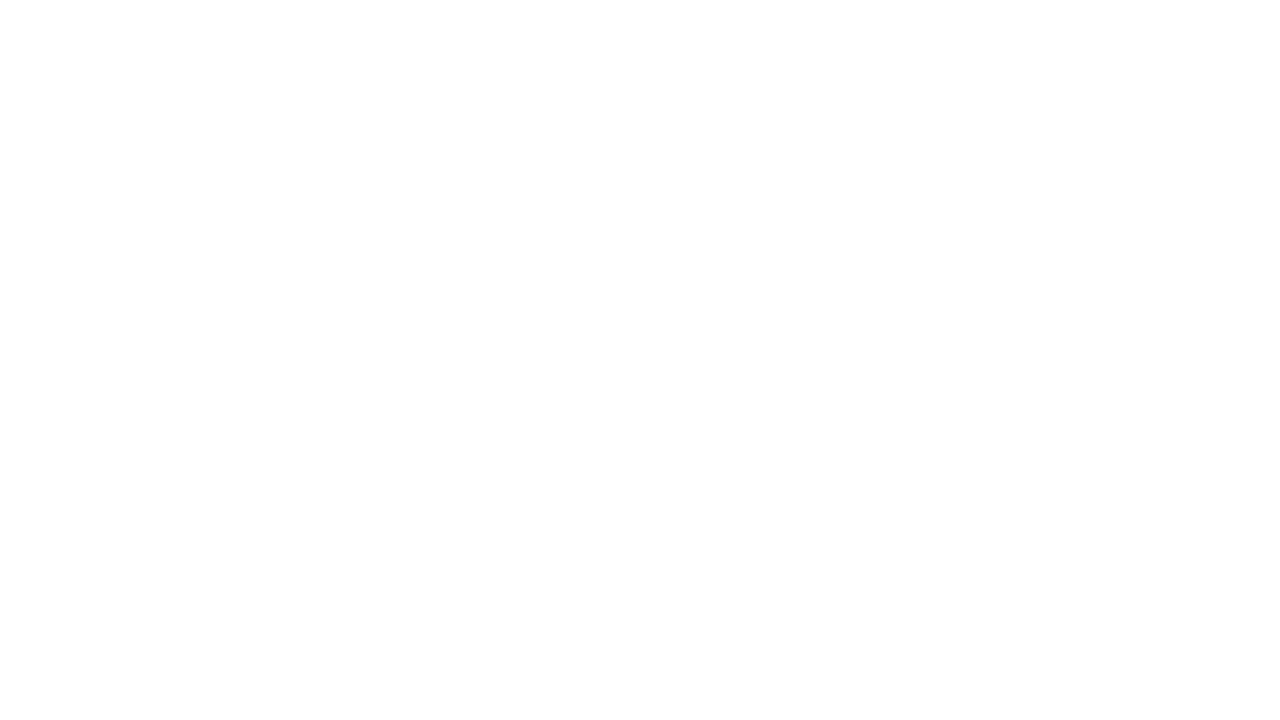

Retrieved page title: Swag Labs
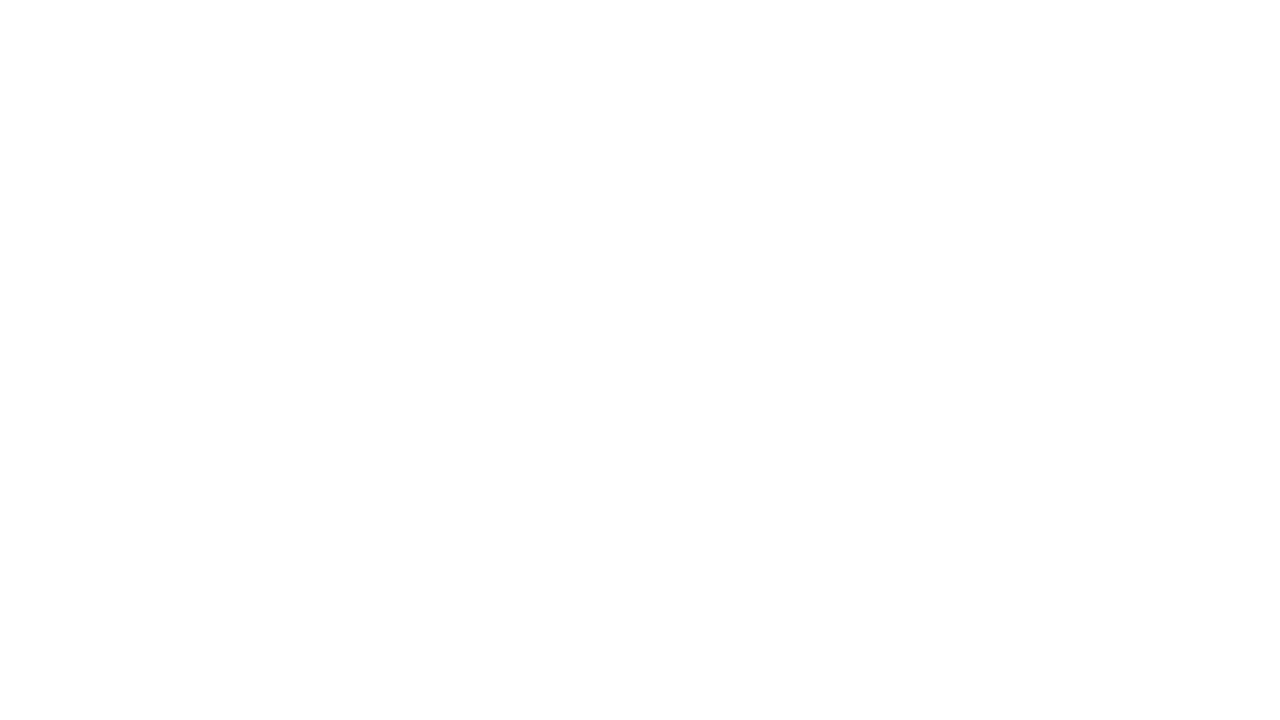

Verified that page title is accessible and not empty
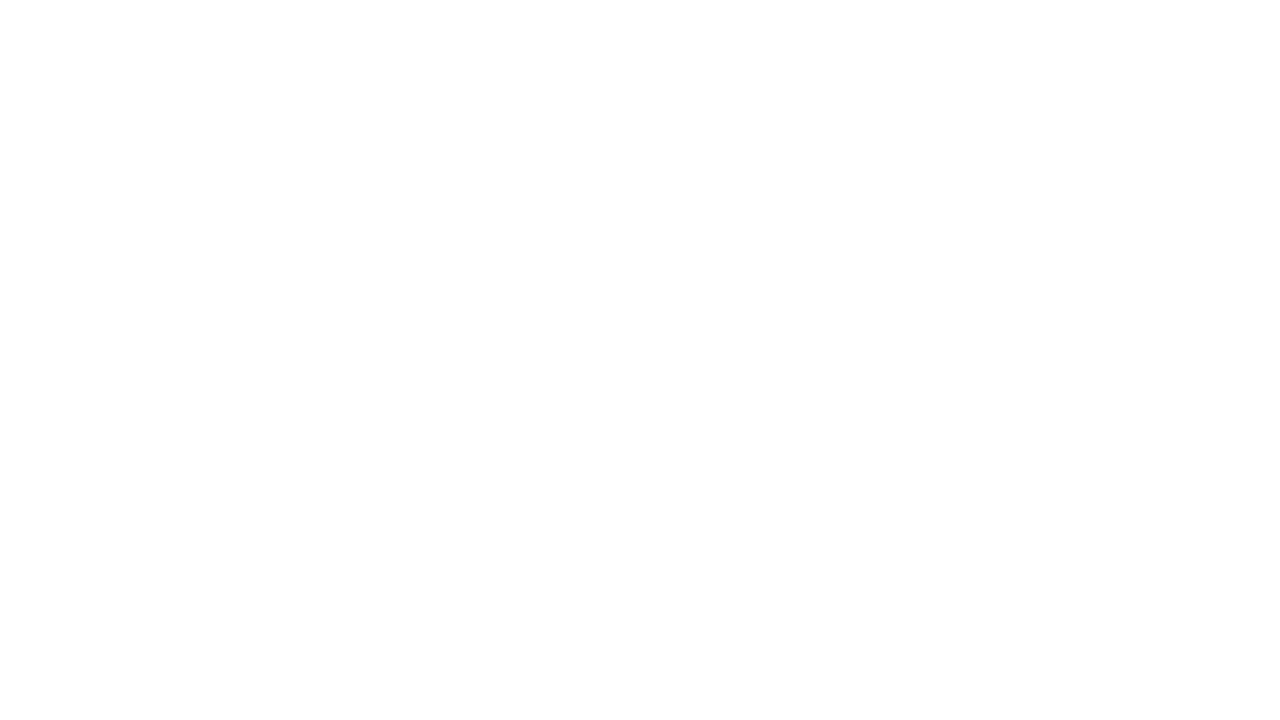

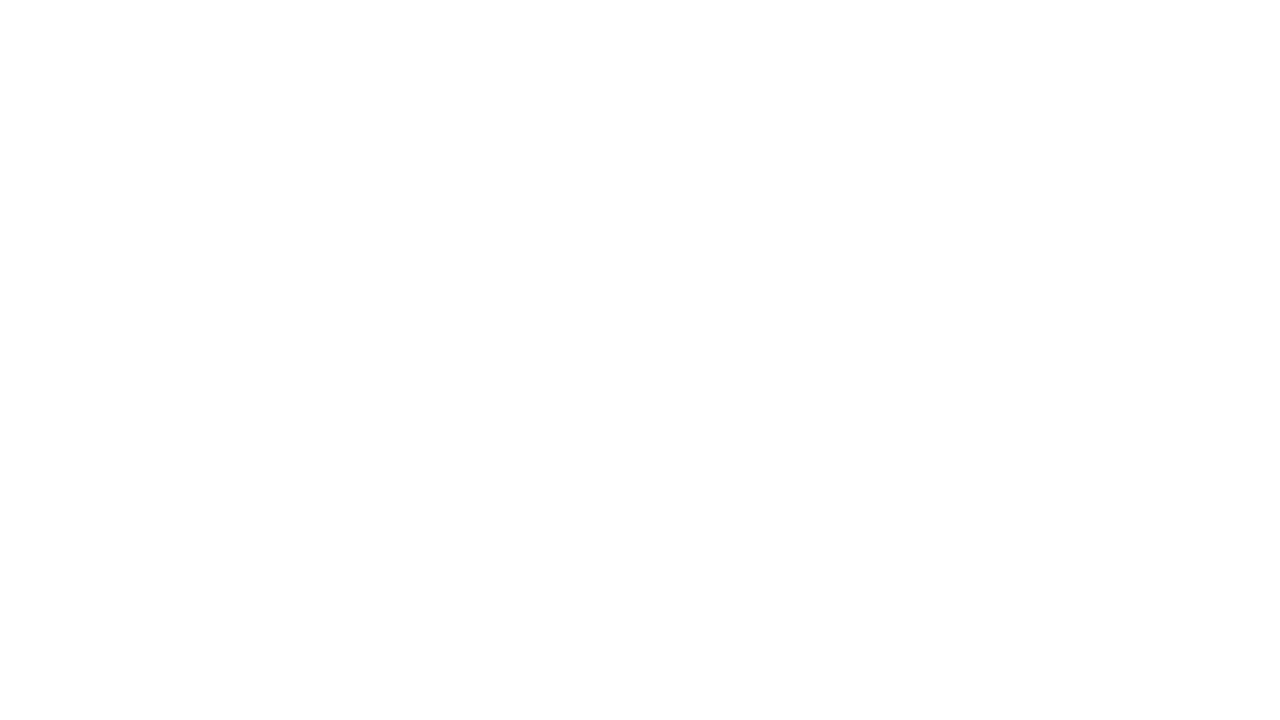